Navigates to EPFL's website and resizes the browser window to test responsive layout at a specific viewport size

Starting URL: https://www.epfl.ch/

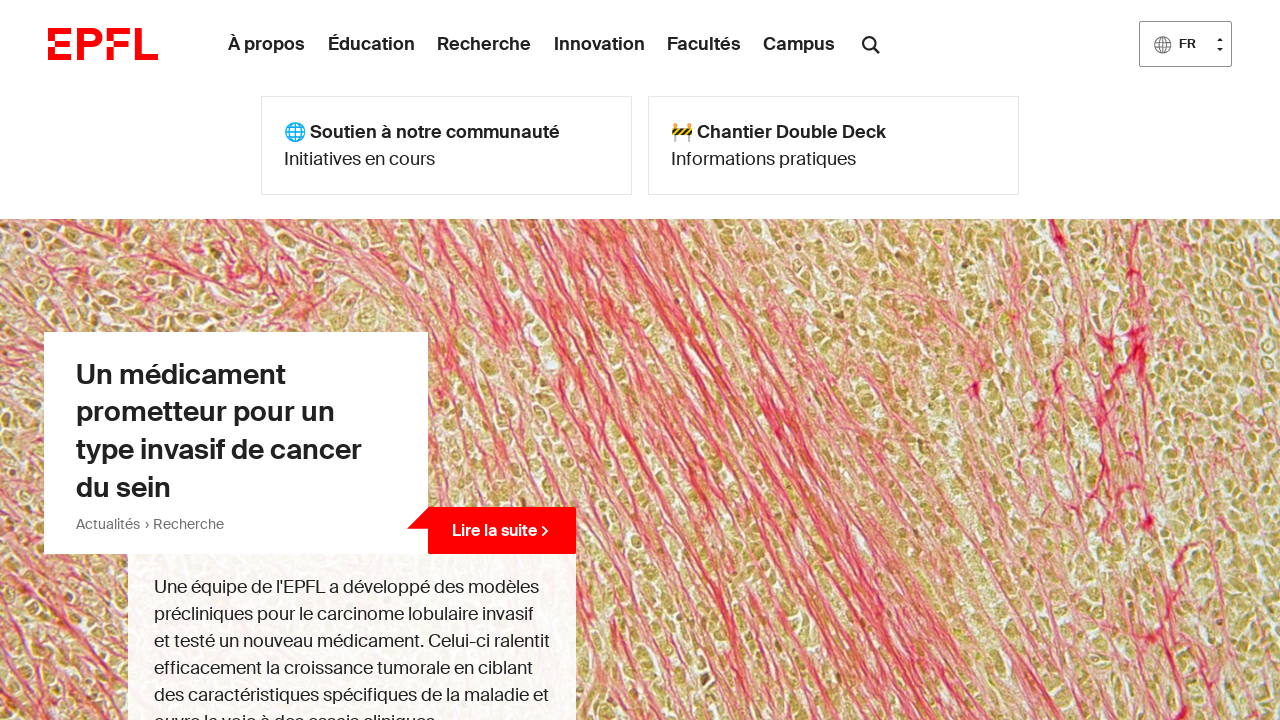

Set viewport size to 1250x5000 to test responsive layout
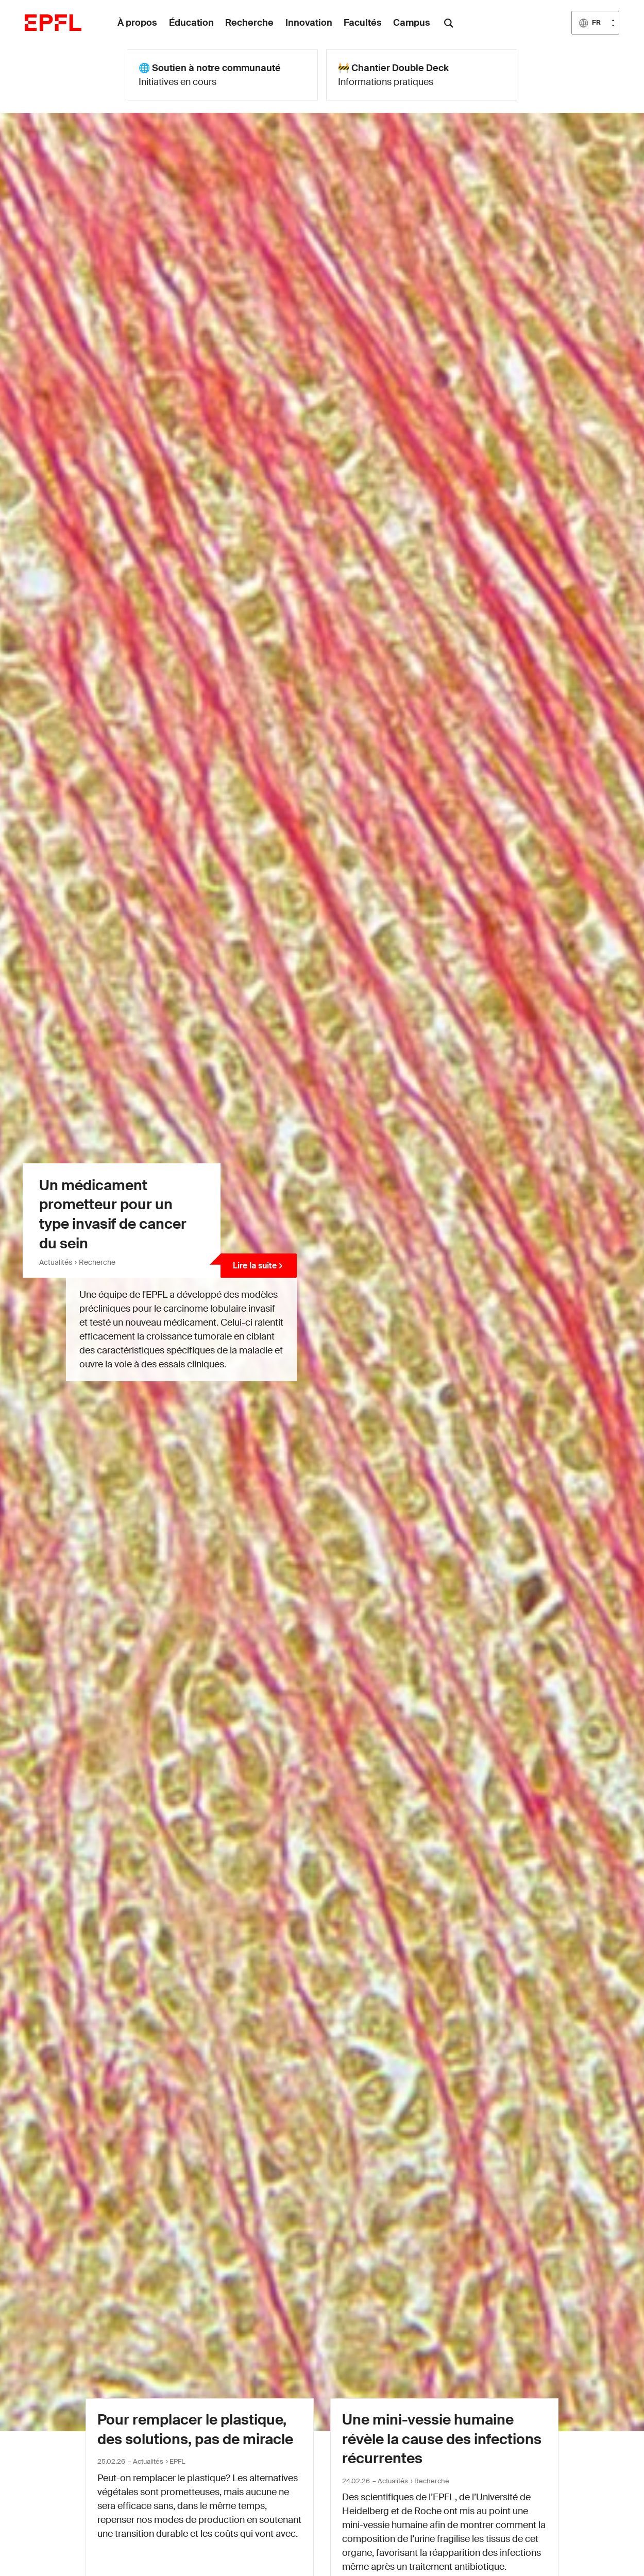

Waited 300ms for page to adapt to new viewport size
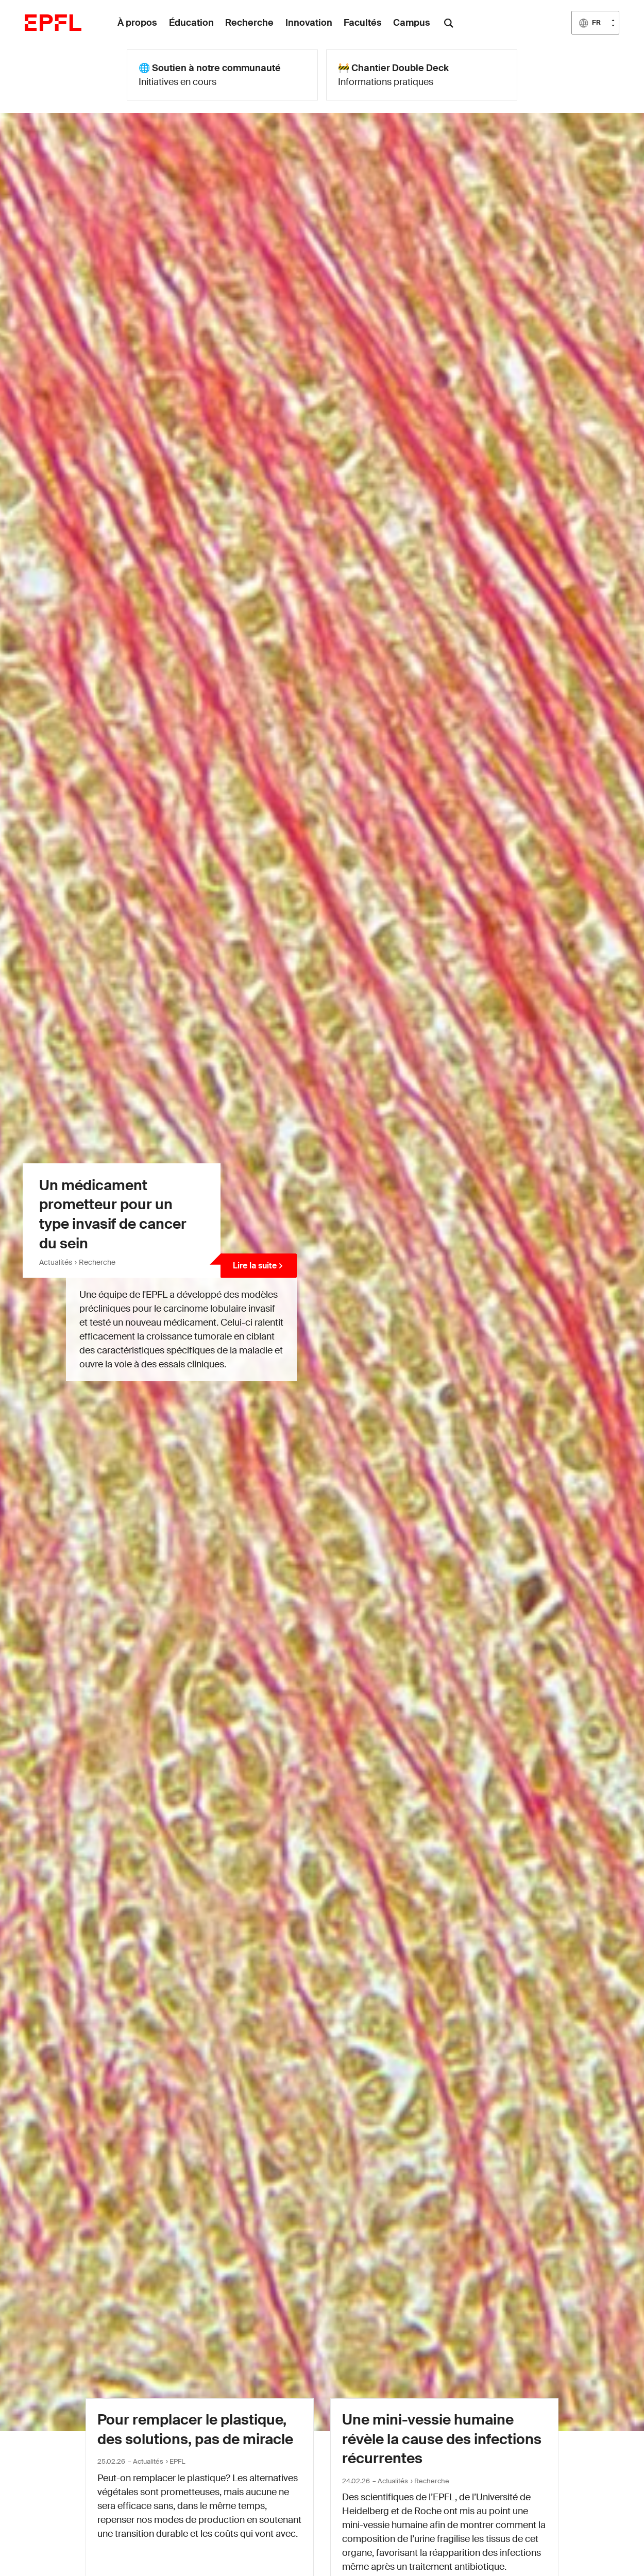

Verified page loaded - DOM content loaded state reached
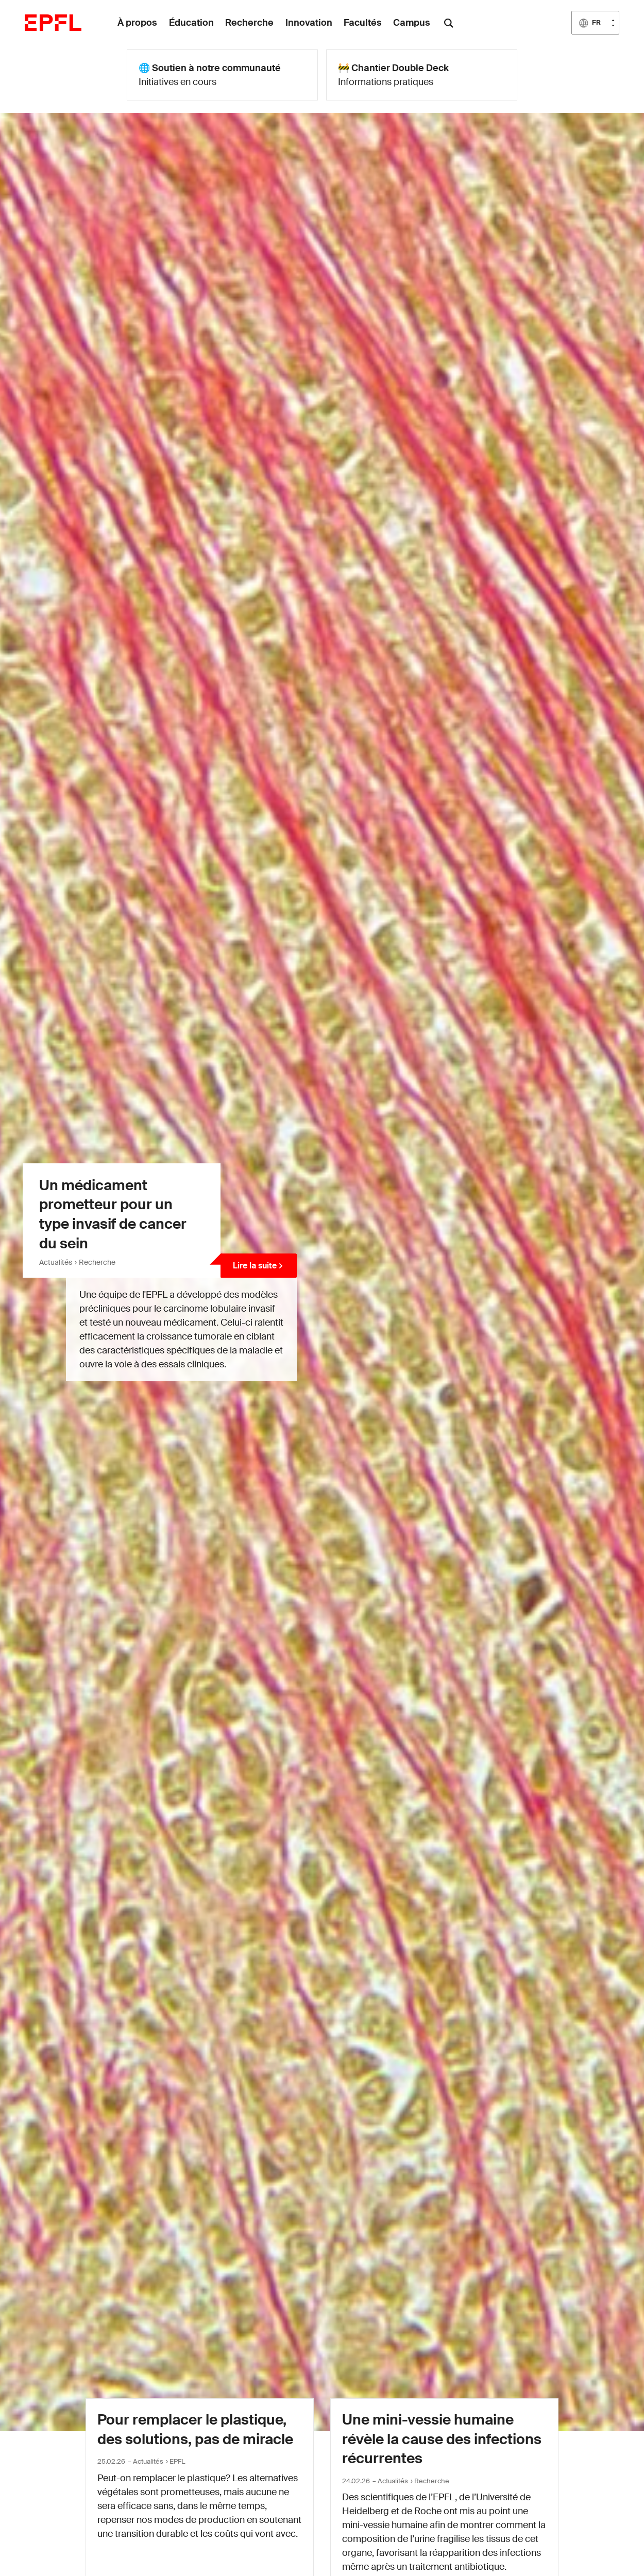

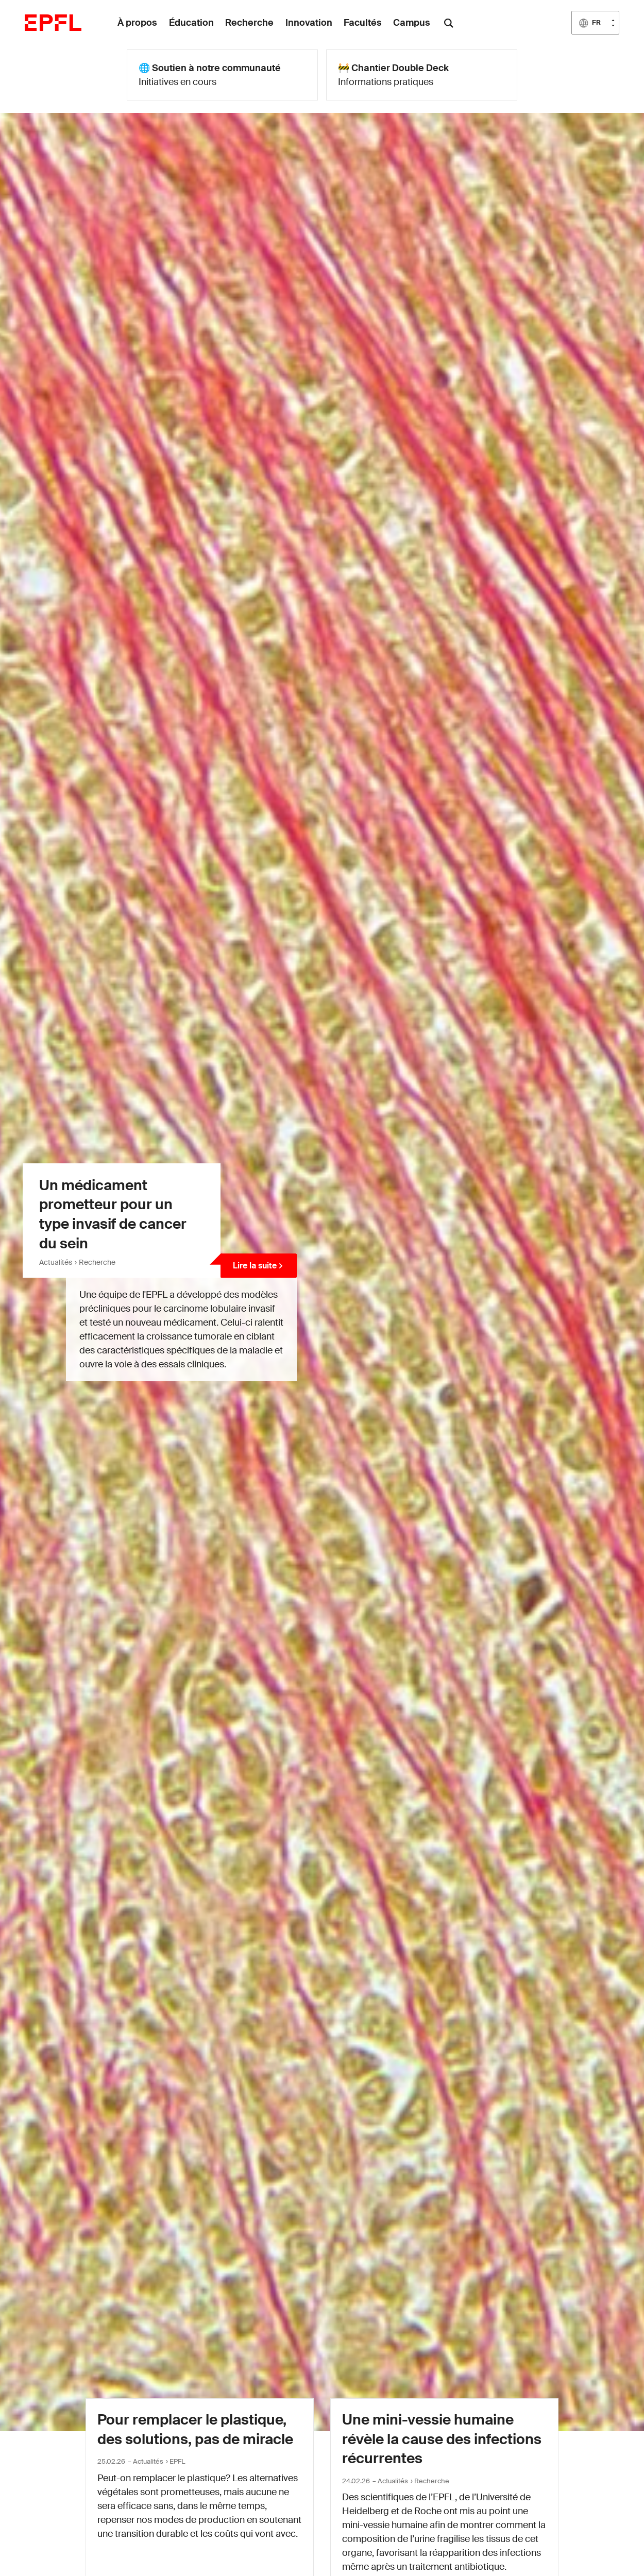